Navigates to the laptops section of an e-commerce demo site and browses through paginated product listings

Starting URL: https://www.demoblaze.com

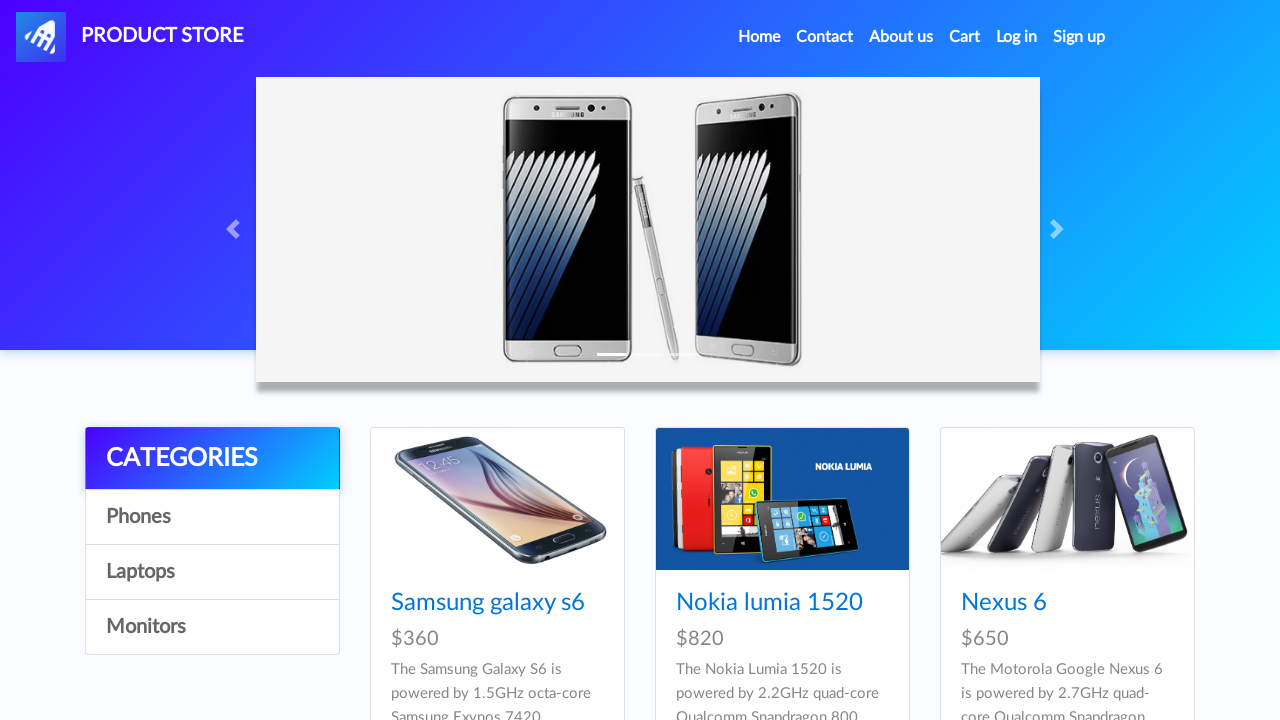

Clicked on Laptops section at (212, 572) on text=Laptops
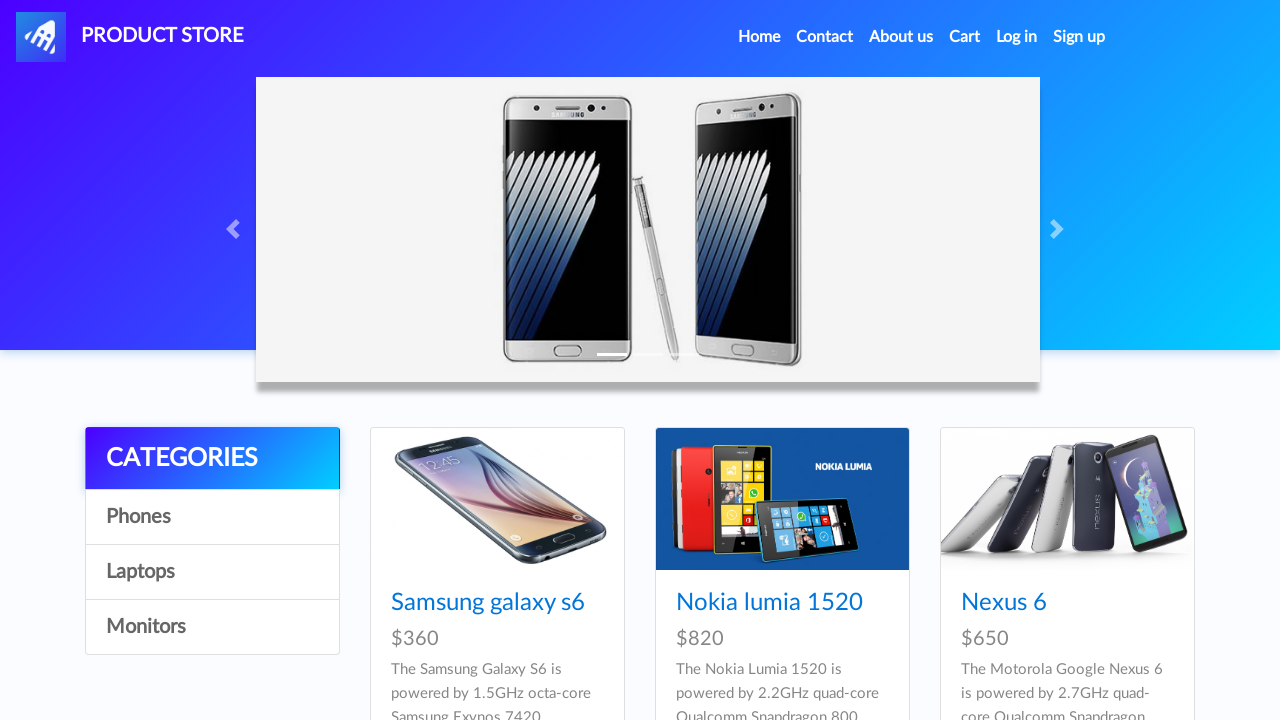

Product listings loaded on Laptops page
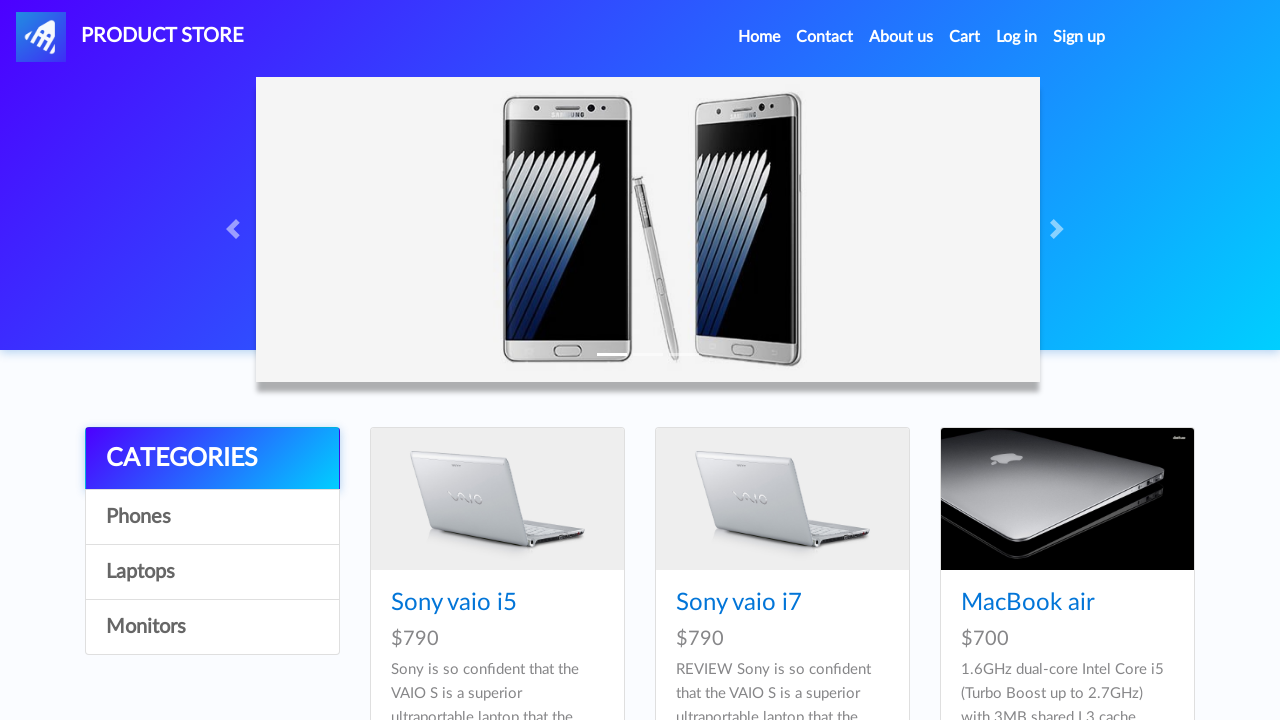

Clicked Next button to navigate to next page of products at (1060, 229) on text=Next
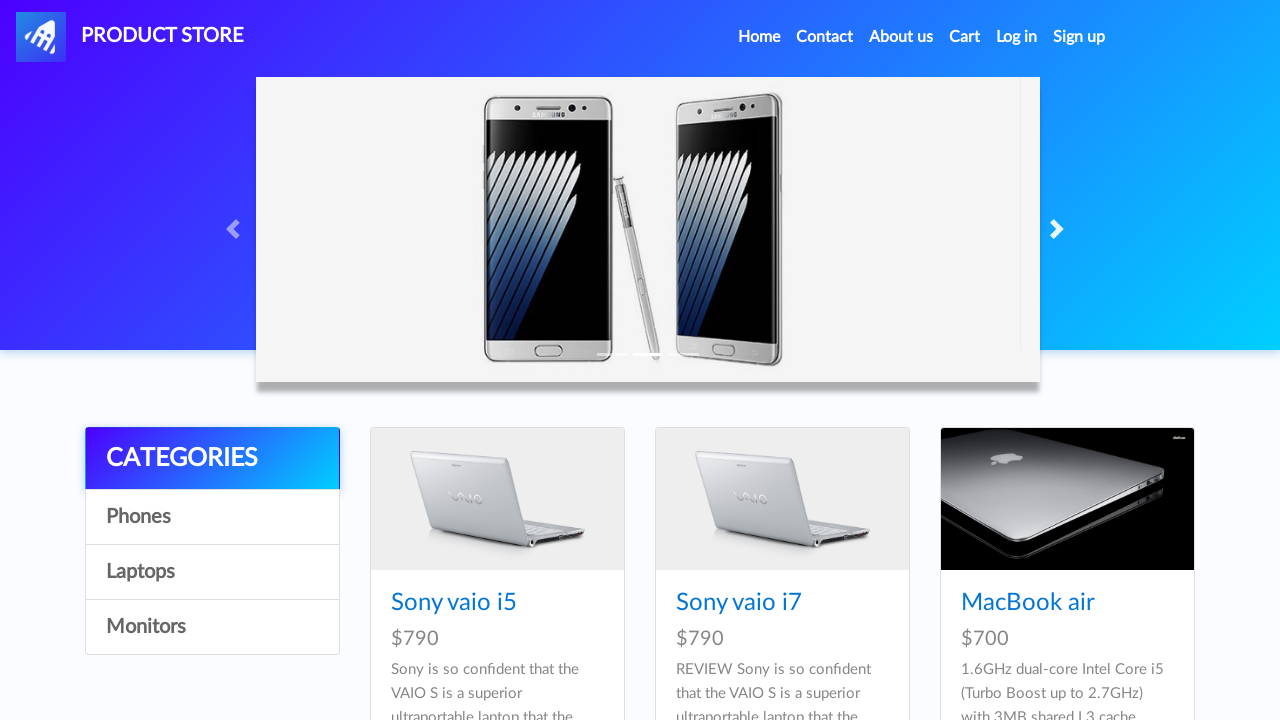

Next page products loaded
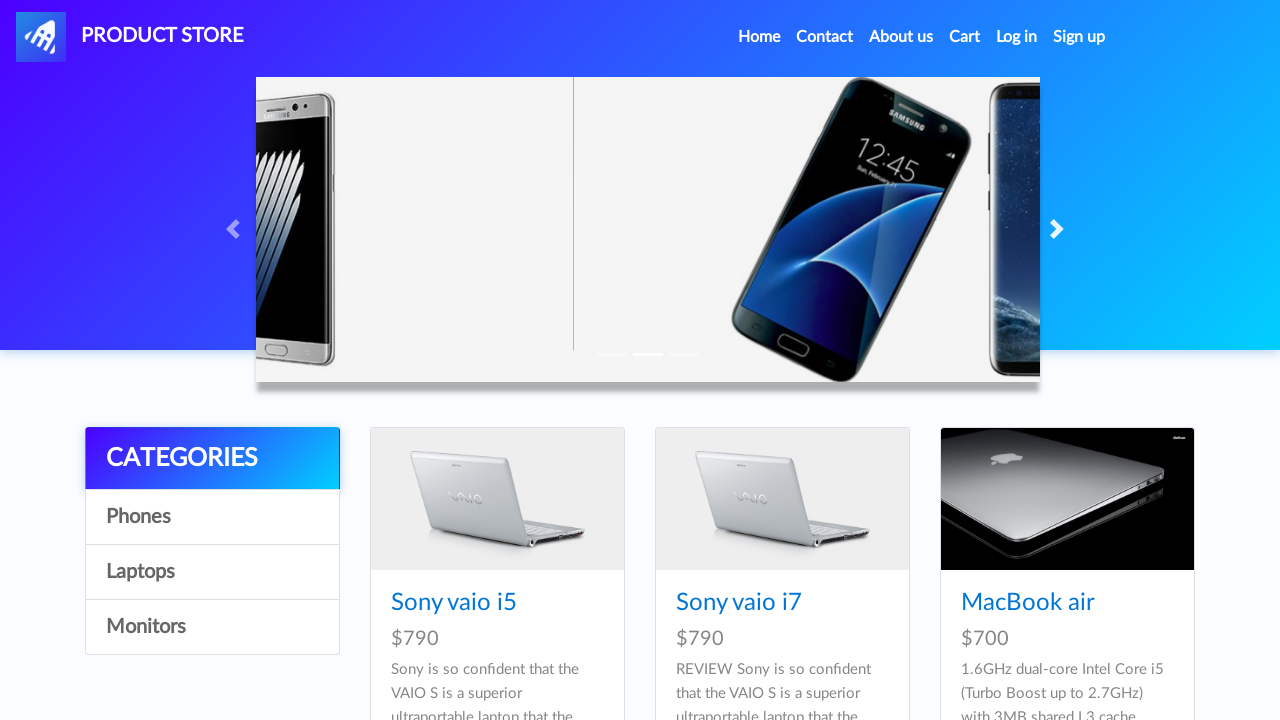

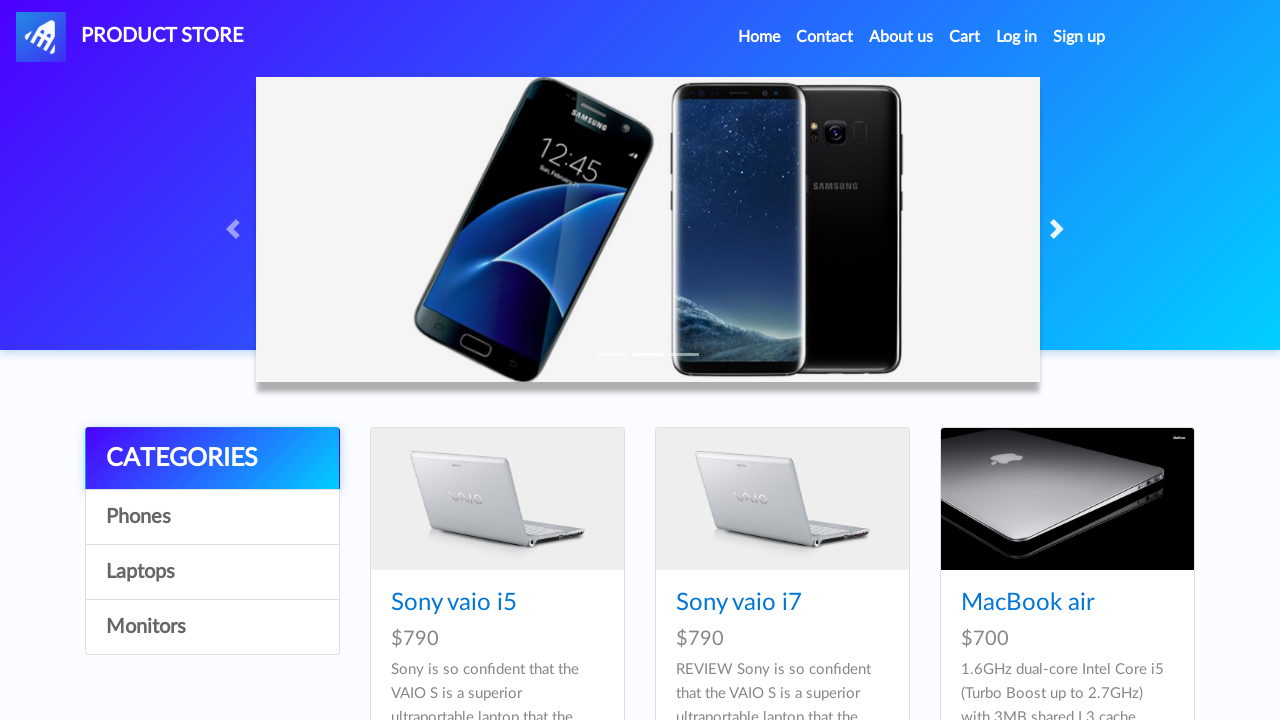